Tests the DemoQA practice form by navigating from the profile page to the Forms section, opening the Practice Form, and interacting with the date of birth date picker to select a month.

Starting URL: https://demoqa.com/profile

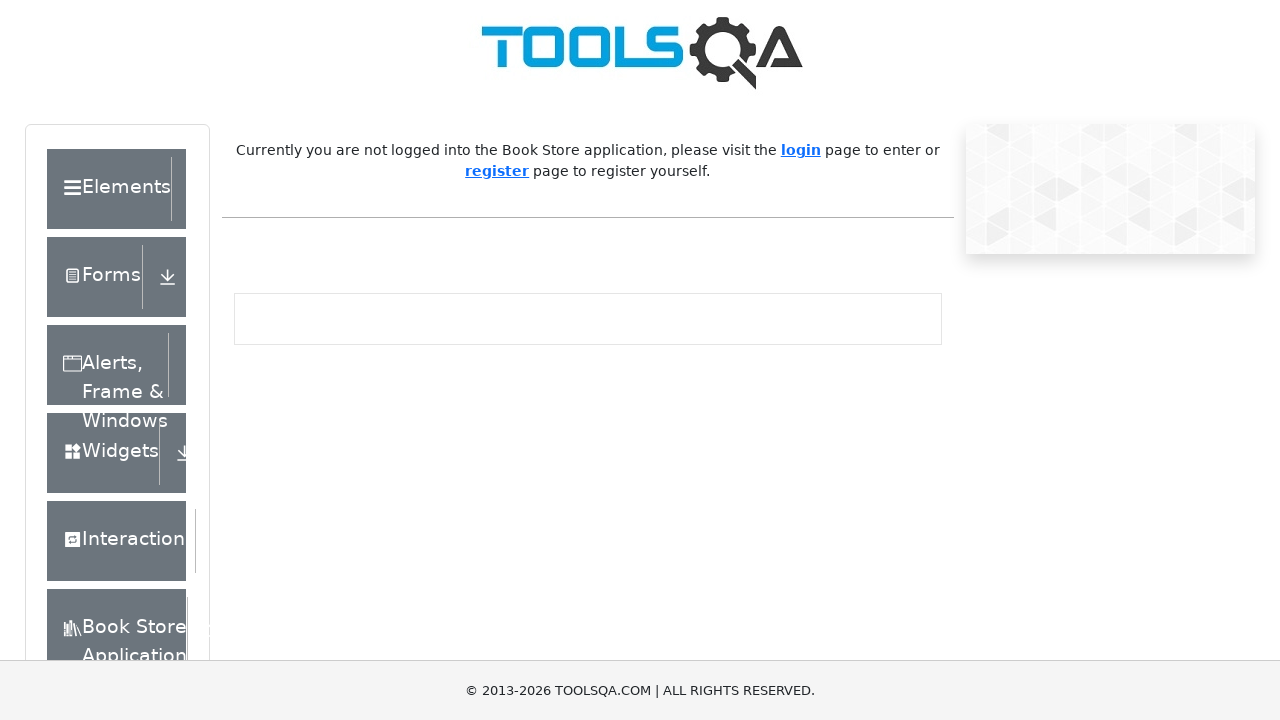

Clicked on Forms section in the sidebar at (94, 277) on xpath=//div[normalize-space()='Forms']
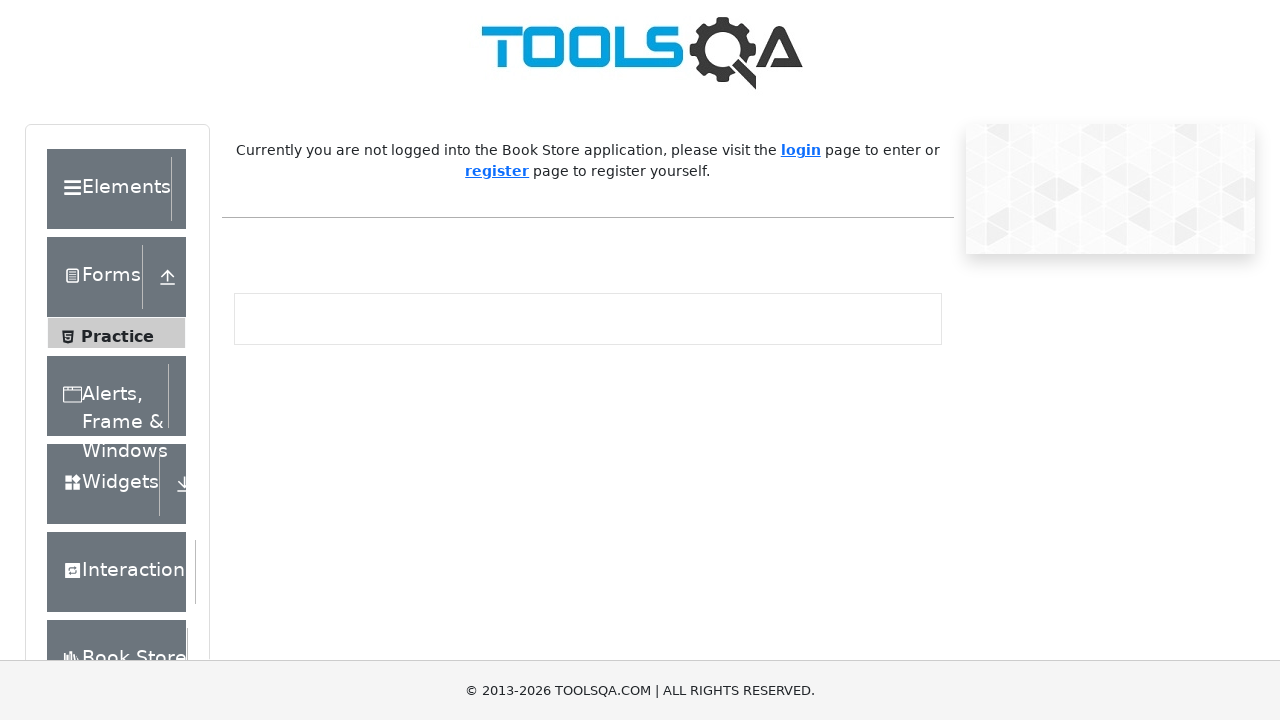

Clicked on Practice Form submenu to navigate to the form at (117, 336) on xpath=//span[normalize-space()='Practice Form']
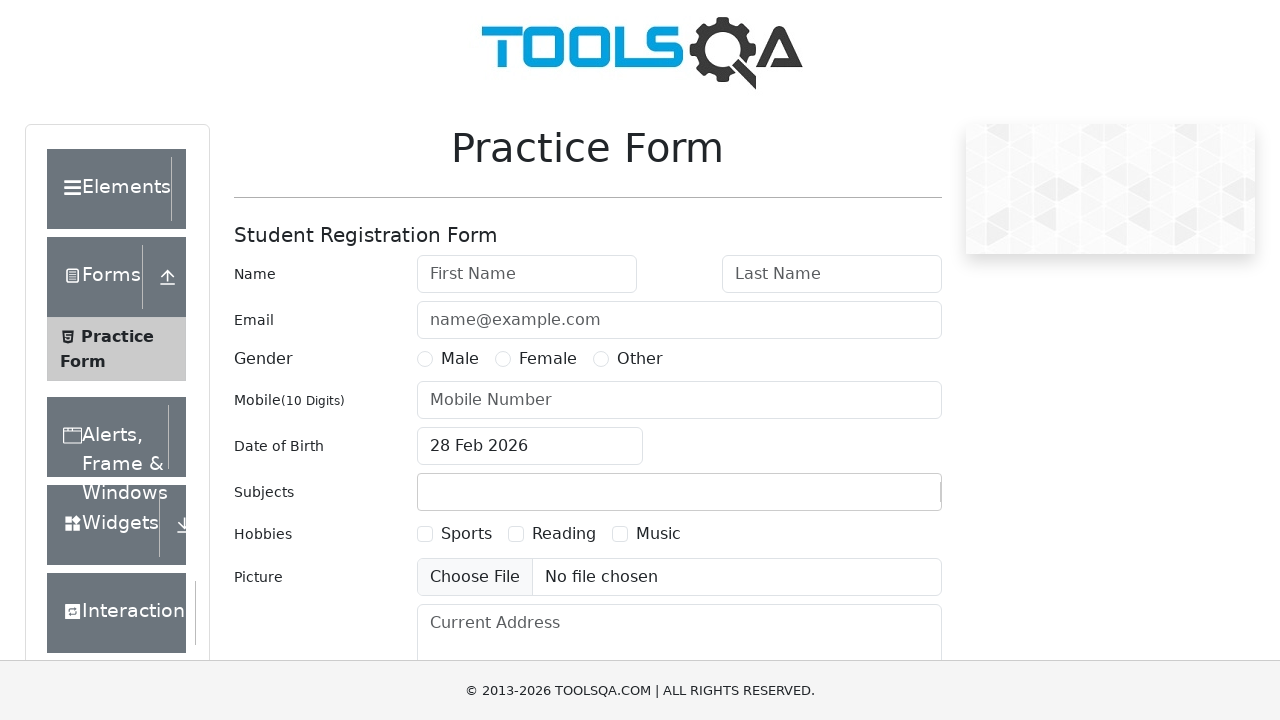

Clicked on date of birth input field to open the date picker at (530, 446) on #dateOfBirthInput
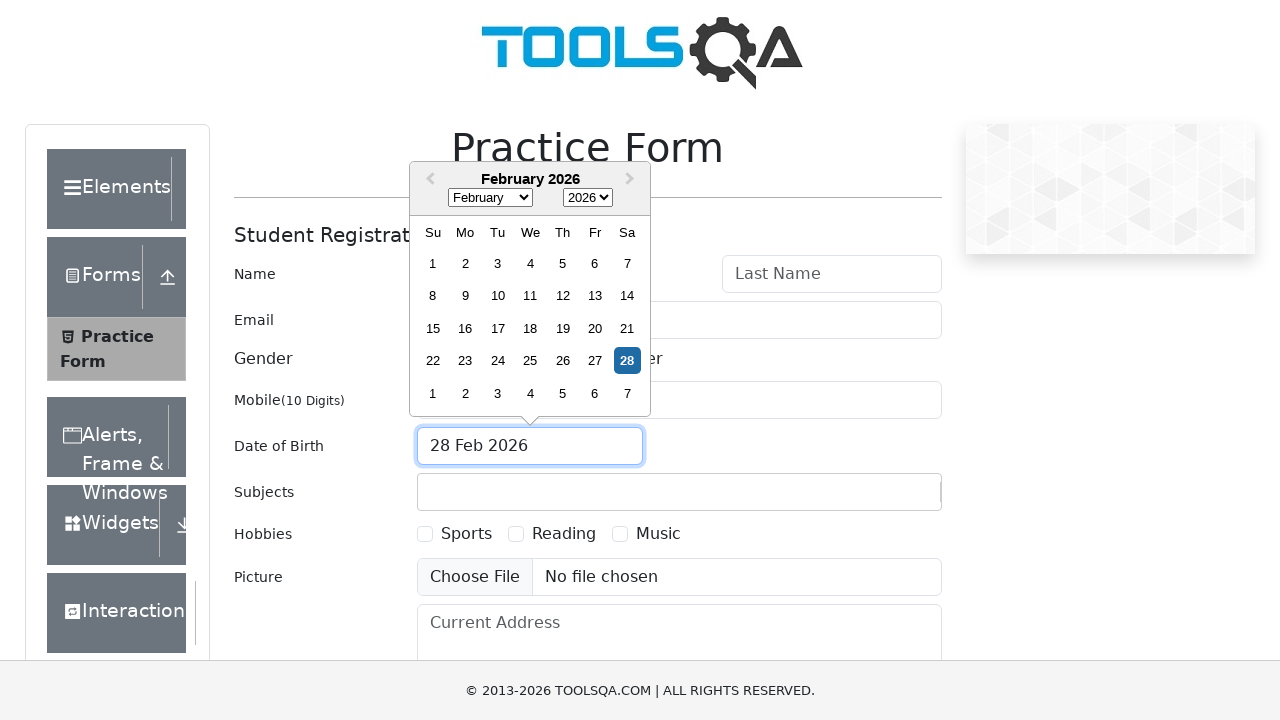

Selected March (index 2) from the month dropdown in the date picker on select.react-datepicker__month-select
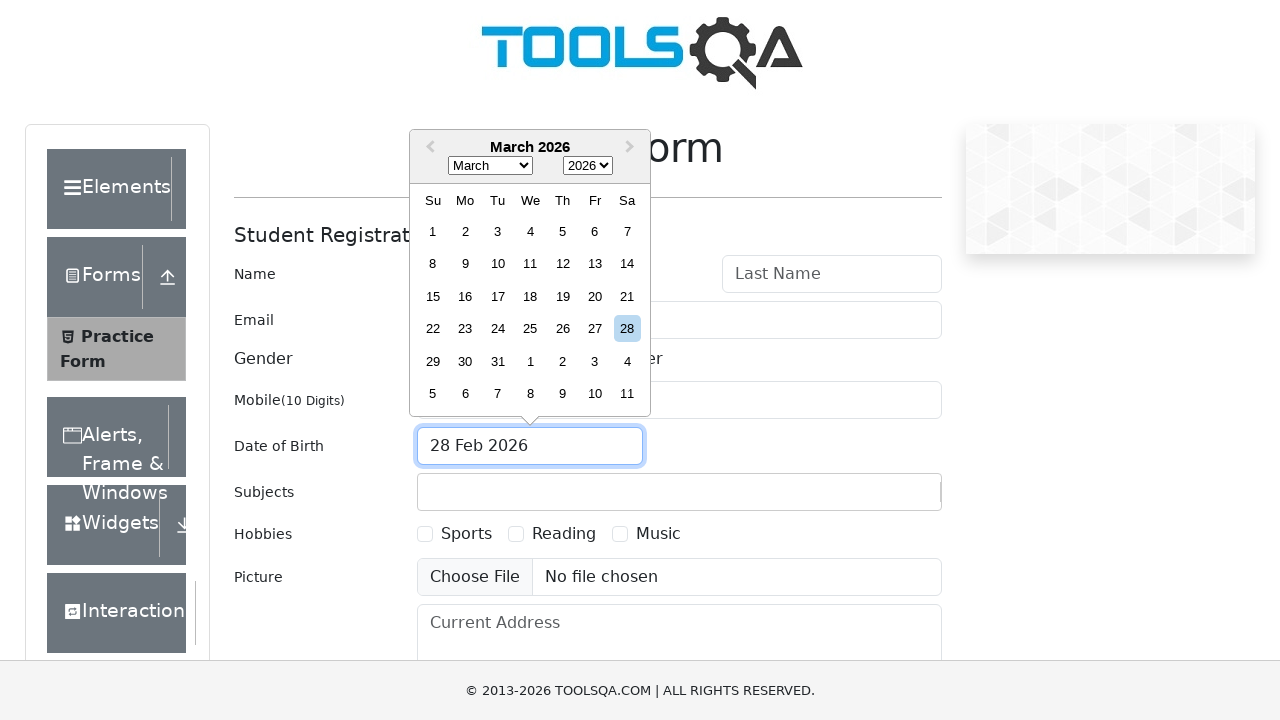

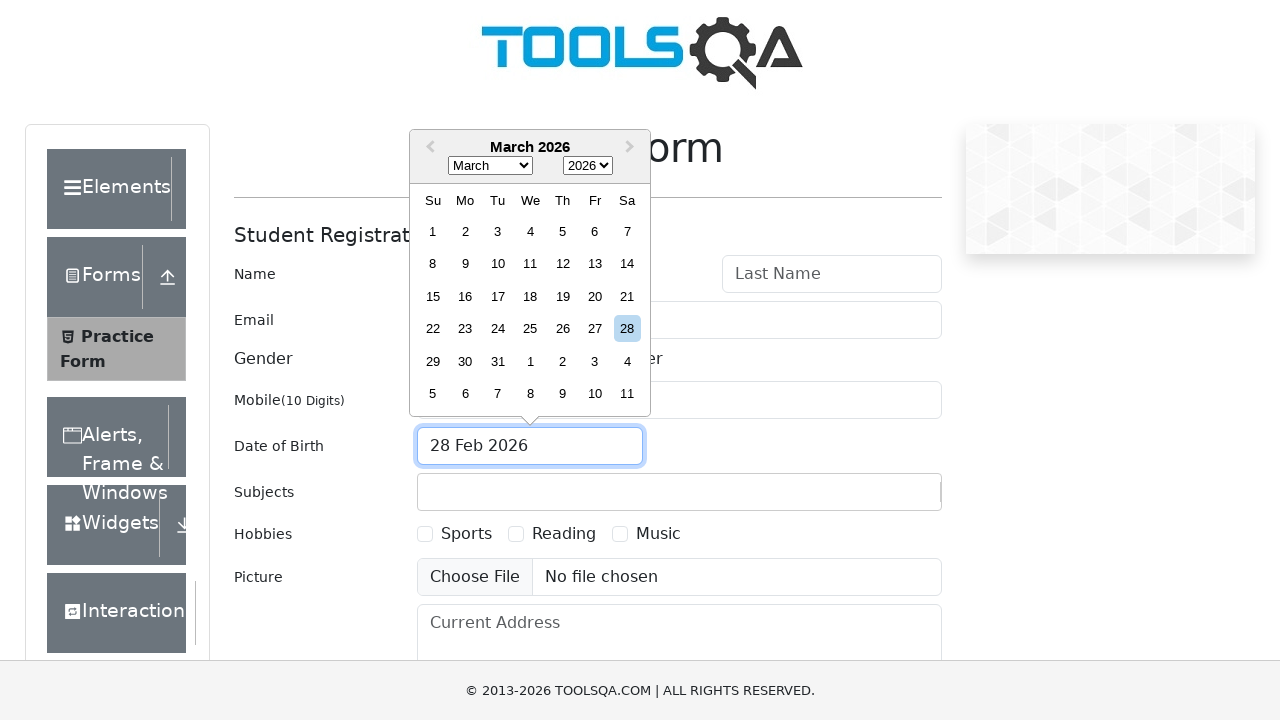